Tests dropdown selection functionality by verifying option texts and selecting different options from the dropdown menu

Starting URL: http://the-internet.herokuapp.com/dropdown

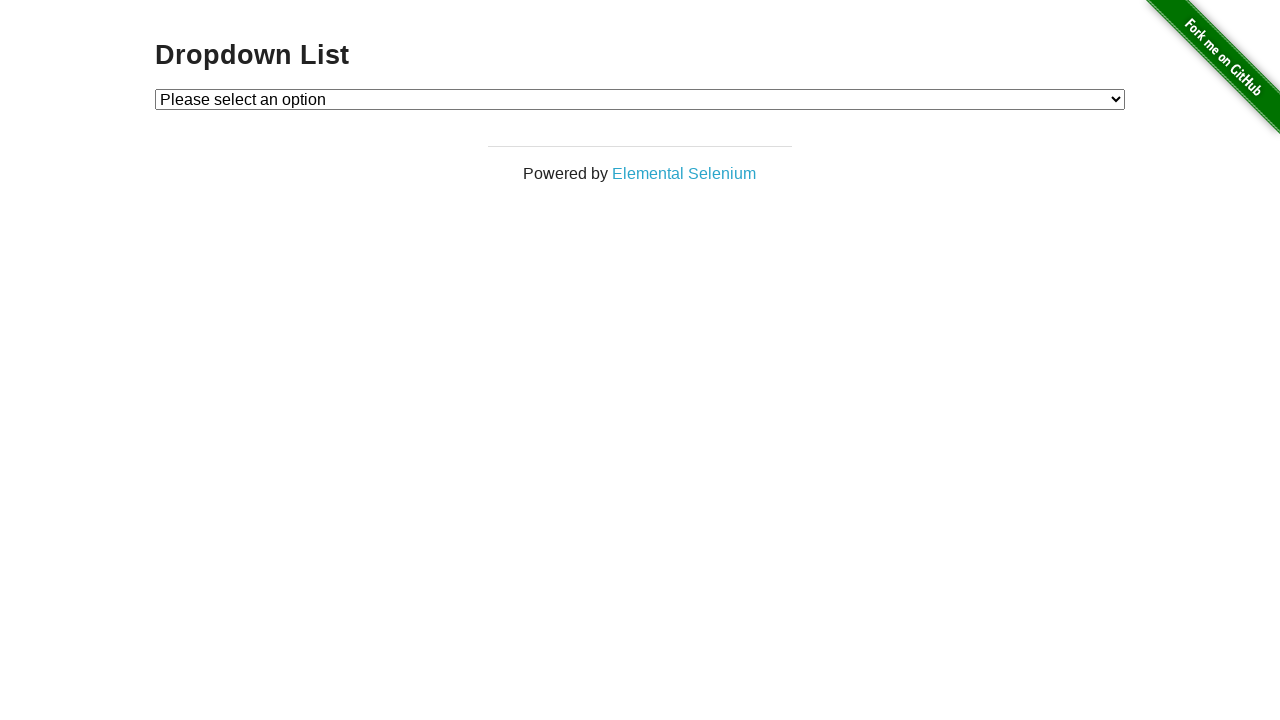

Located dropdown element by ID
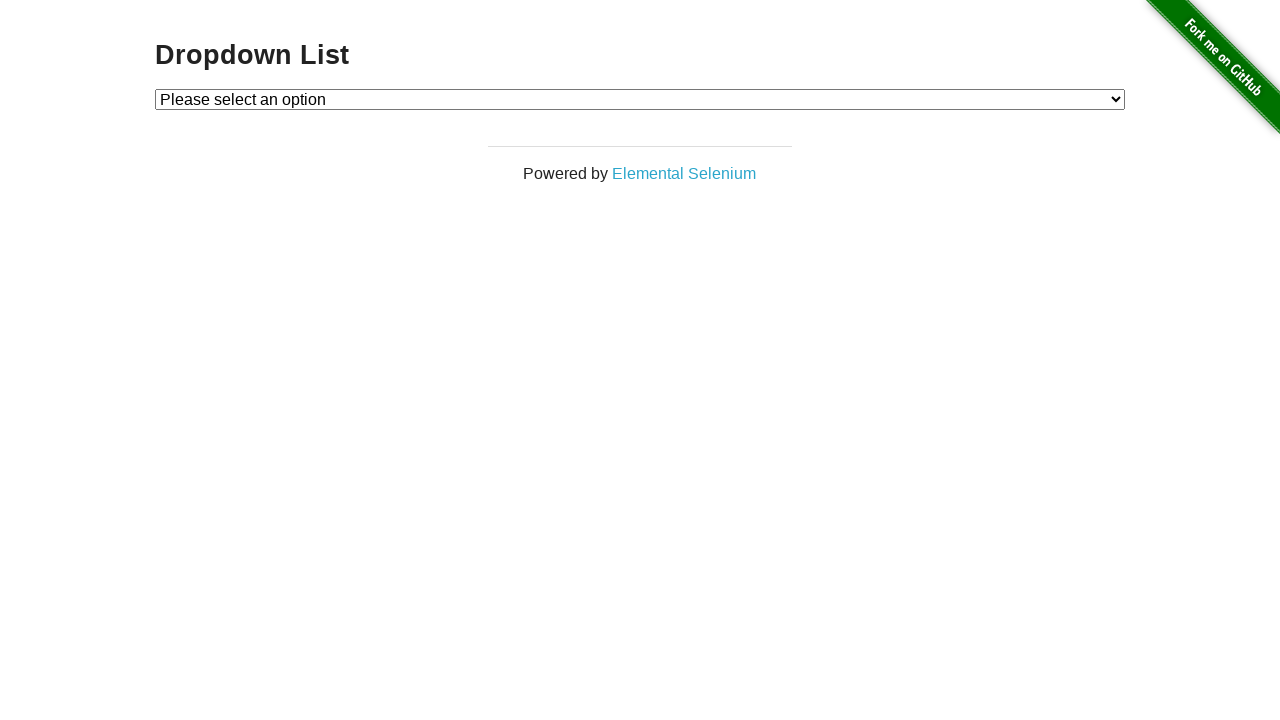

Located first dropdown option
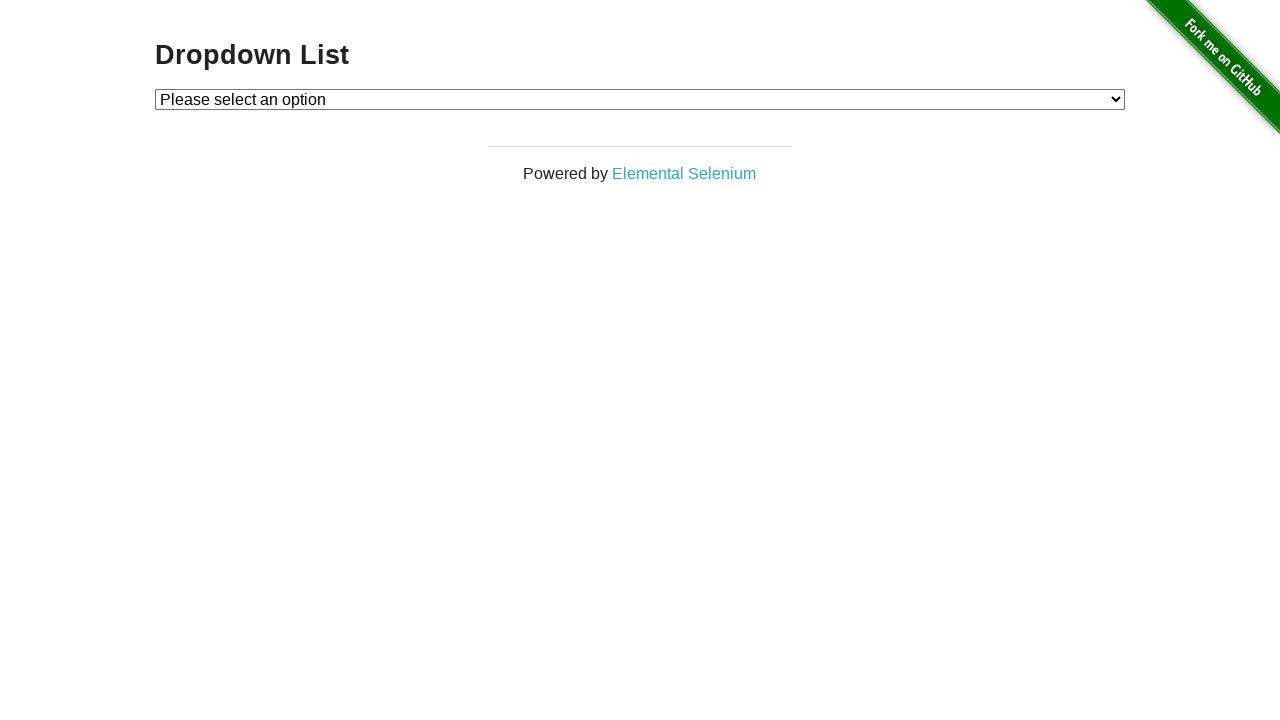

Verified first option text is 'Please select an option'
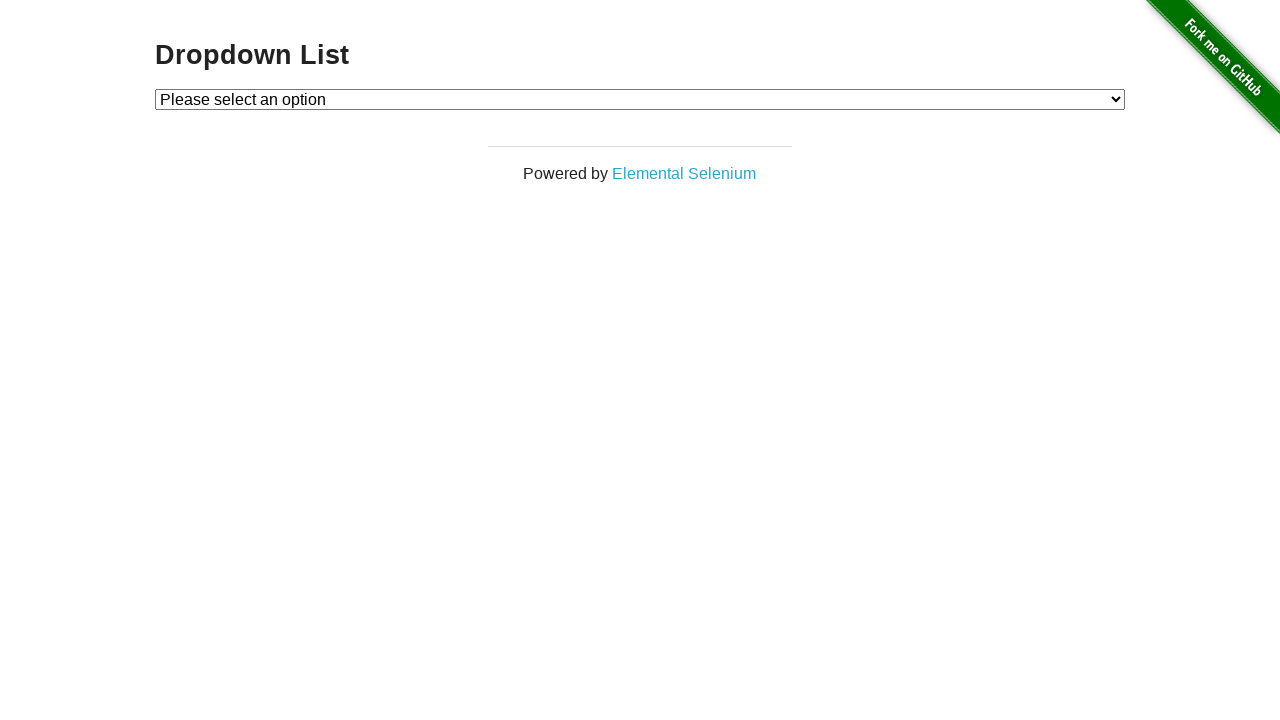

Located second dropdown option
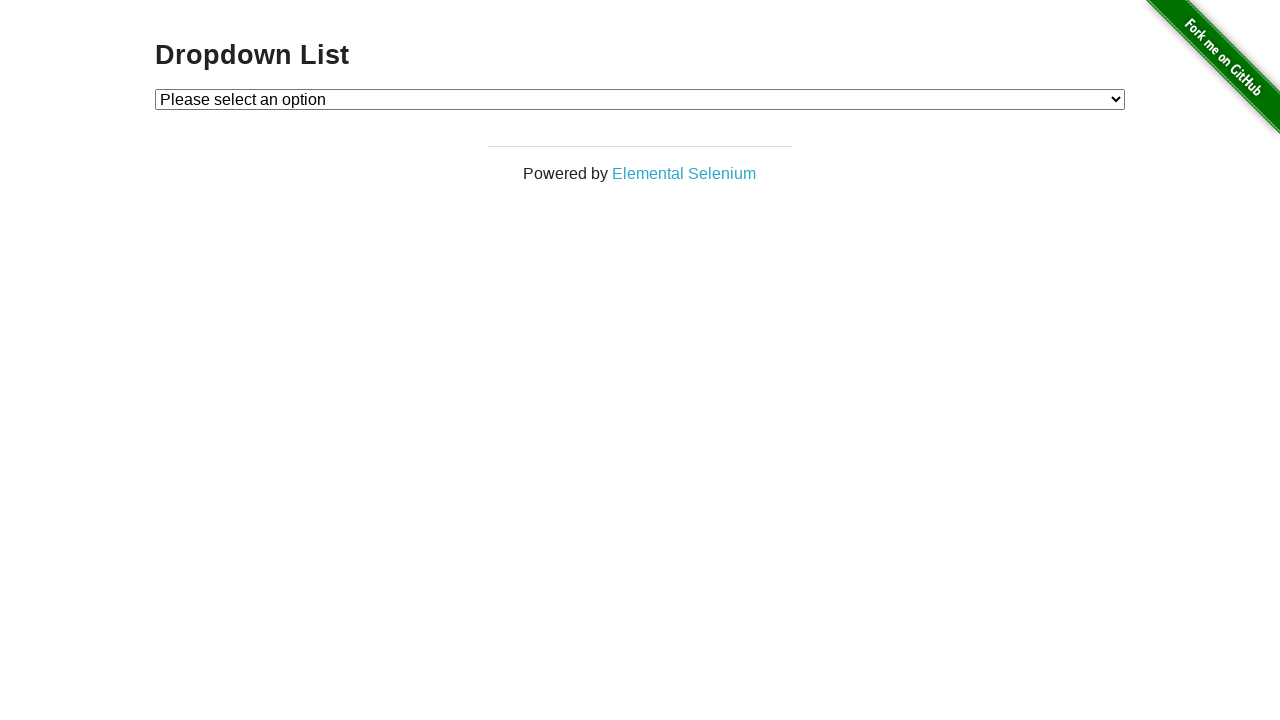

Verified second option text is 'Option 1'
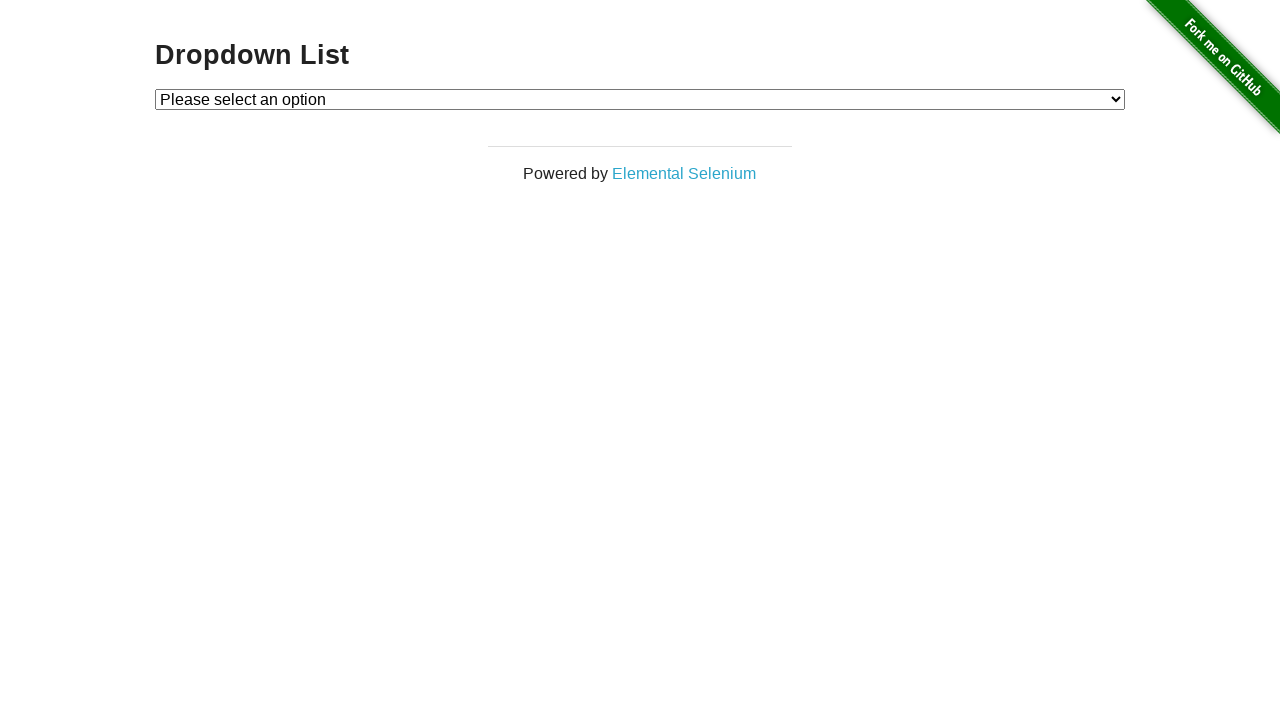

Verified first option is disabled
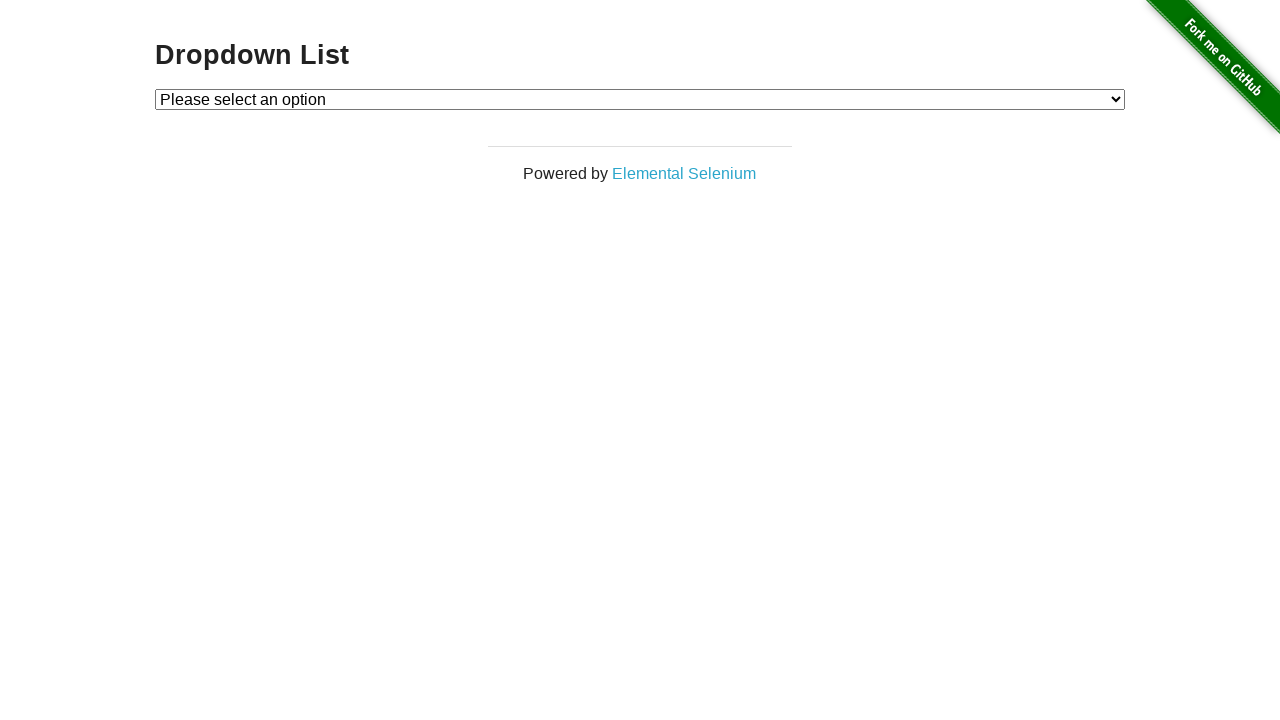

Selected 'Option 1' from dropdown on #dropdown
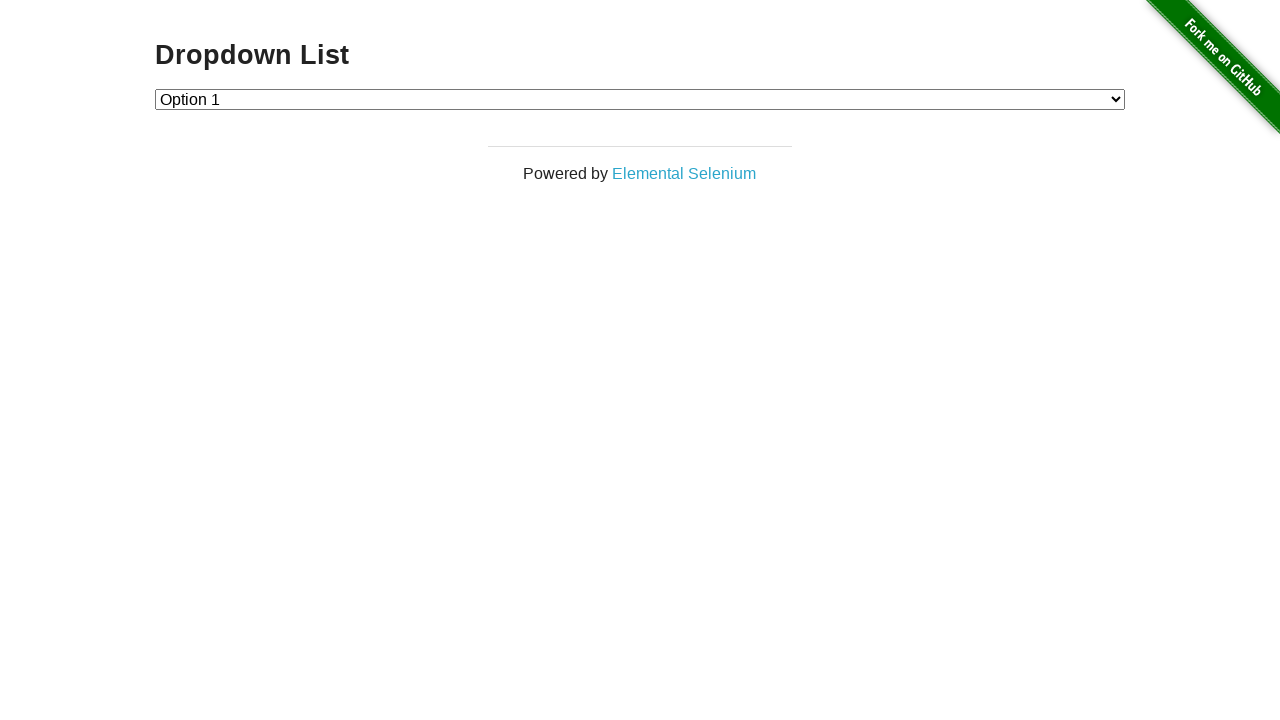

Verified Option 1 is now selected
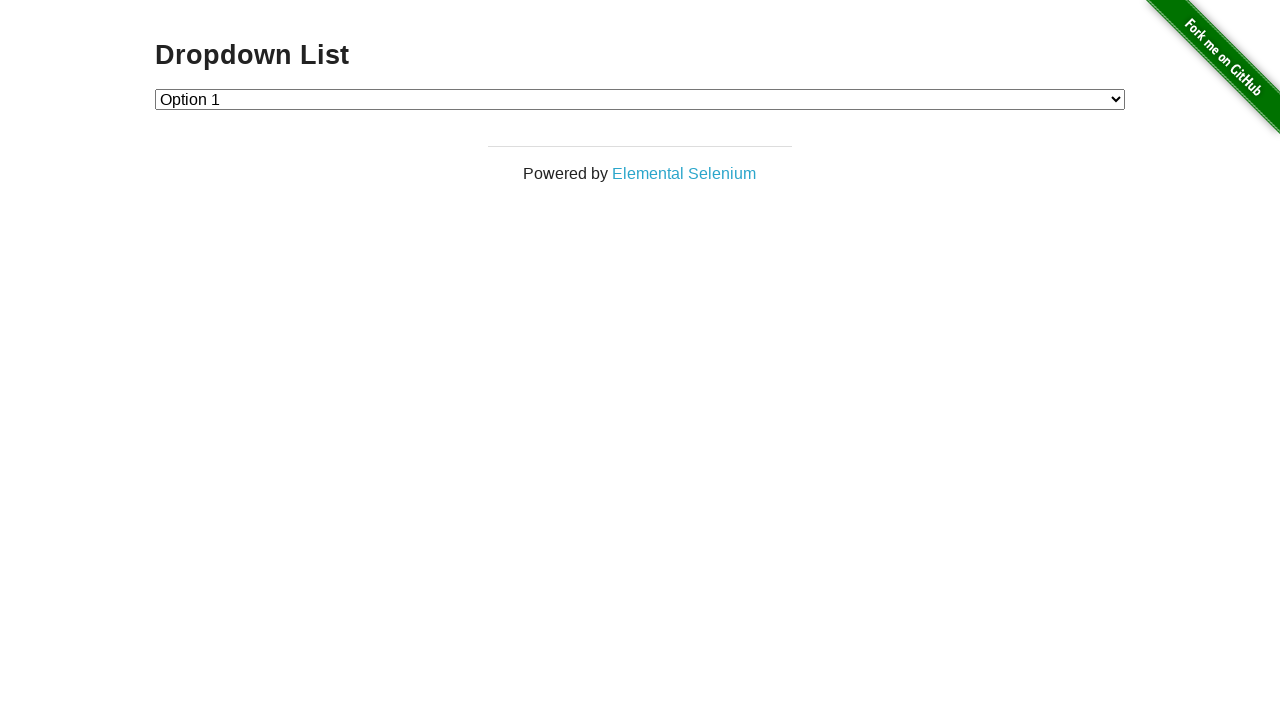

Selected 'Option 2' from dropdown on #dropdown
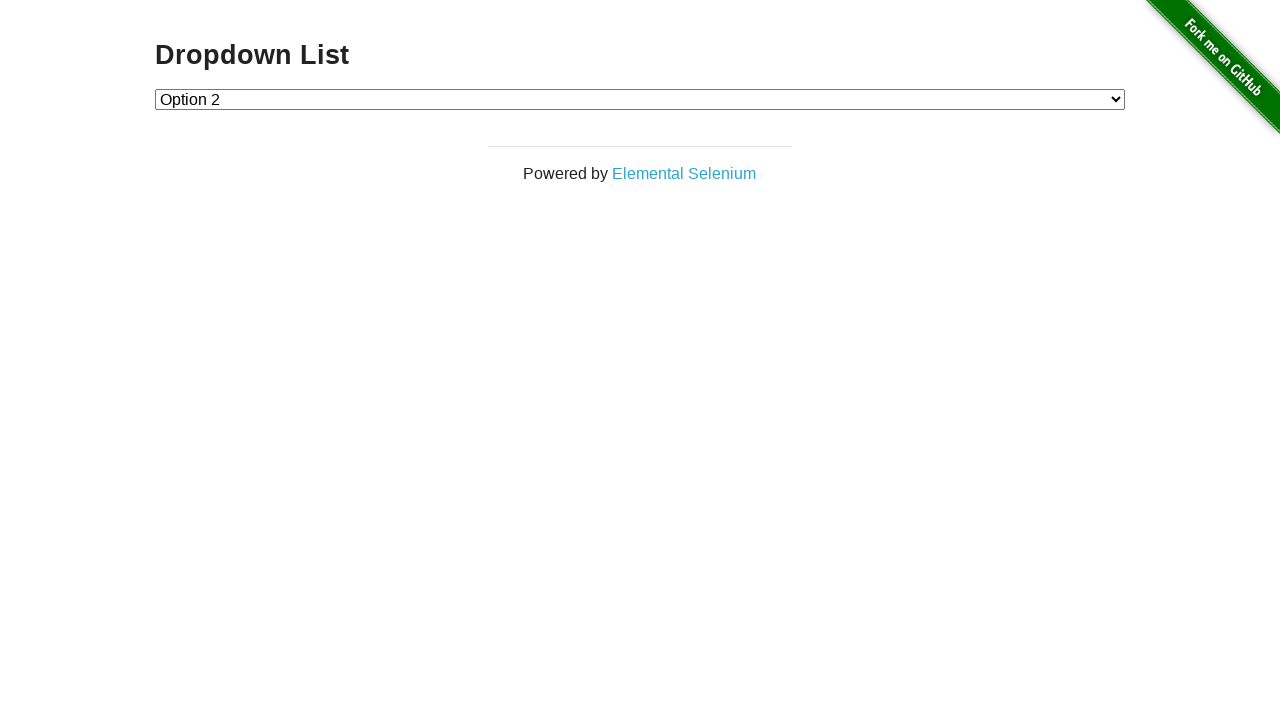

Verified Option 2 is now selected
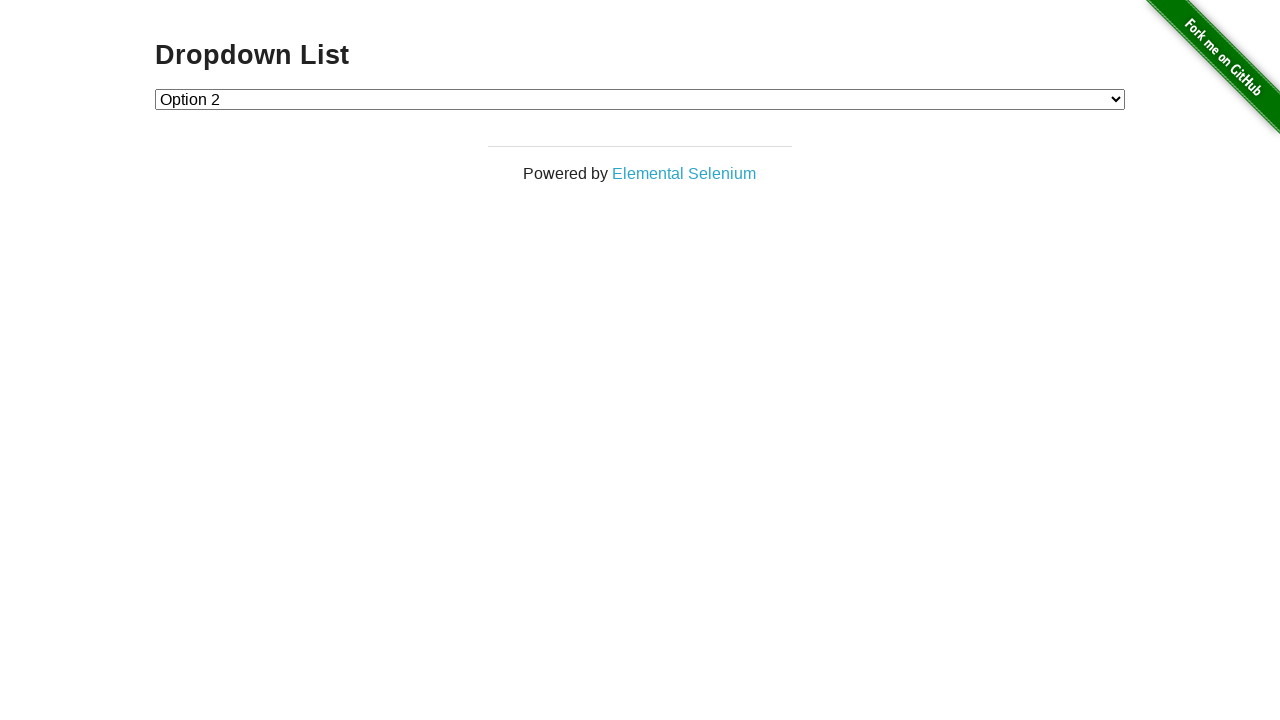

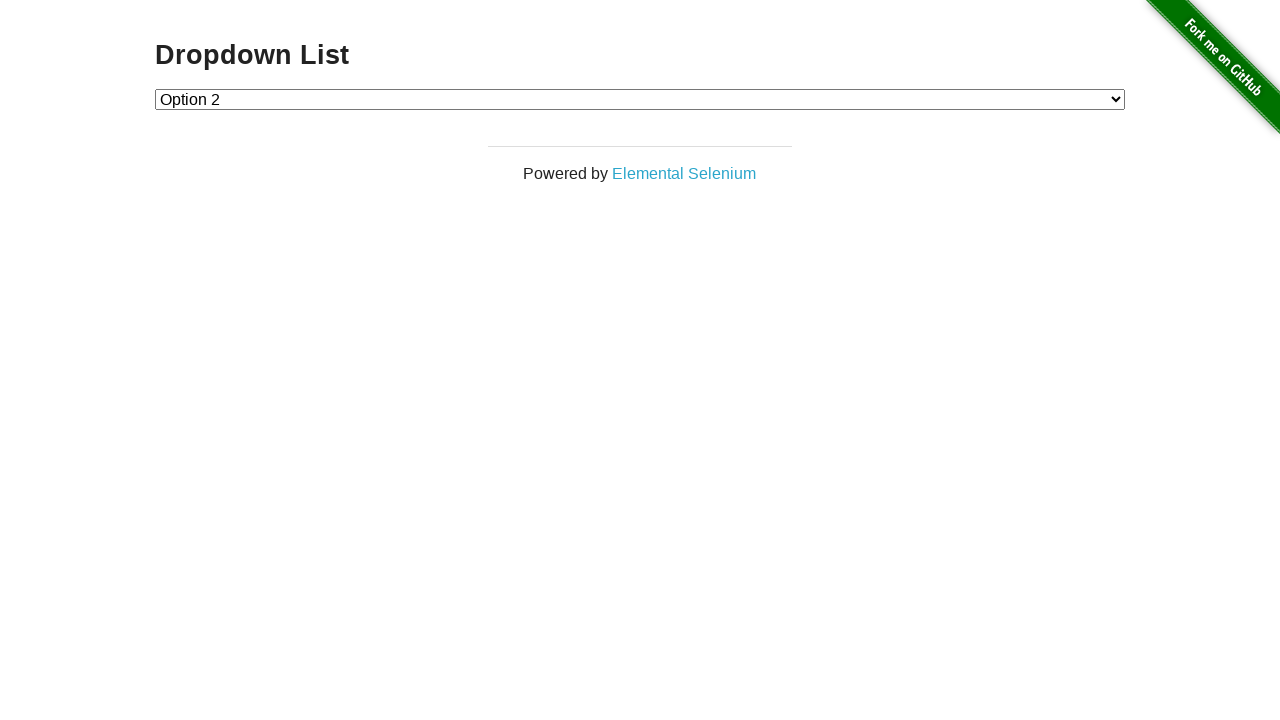